Tests a text box form by filling in username, email, current address, and permanent address fields, submitting the form, and verifying the submitted data is displayed in the response section.

Starting URL: http://demoqa.com/text-box

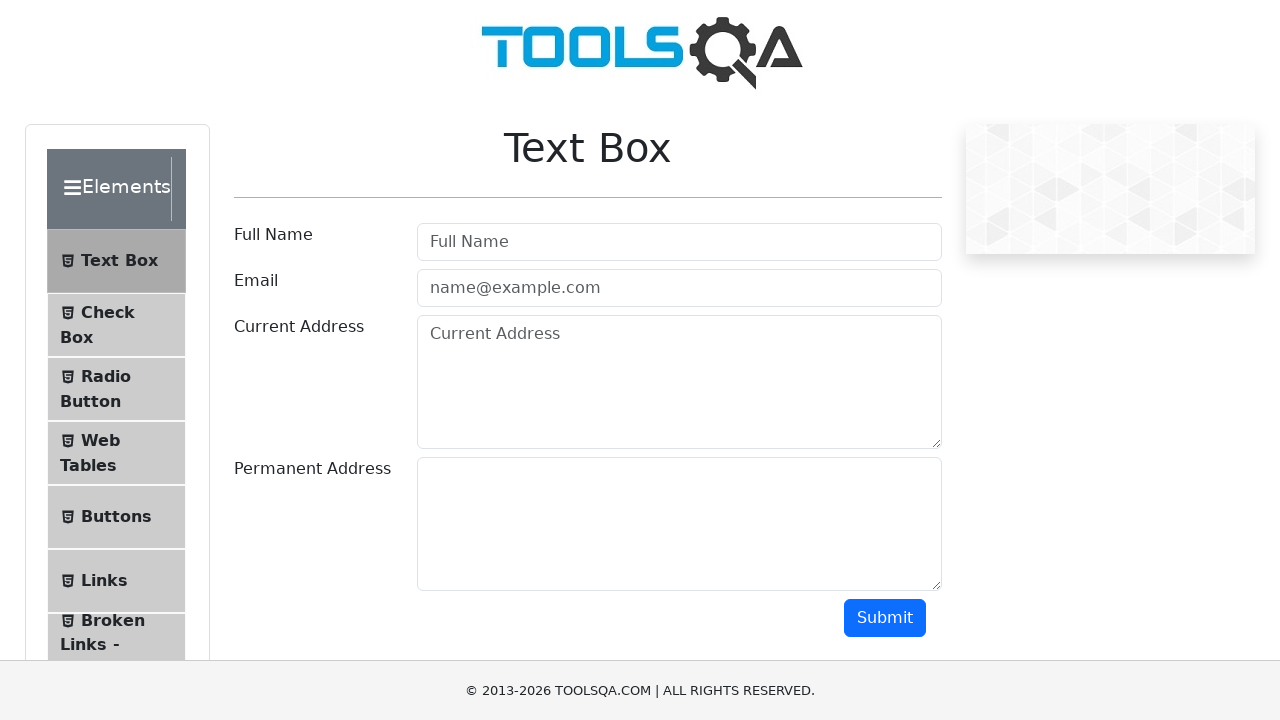

Filled username field with 'John Anderson' on #userName
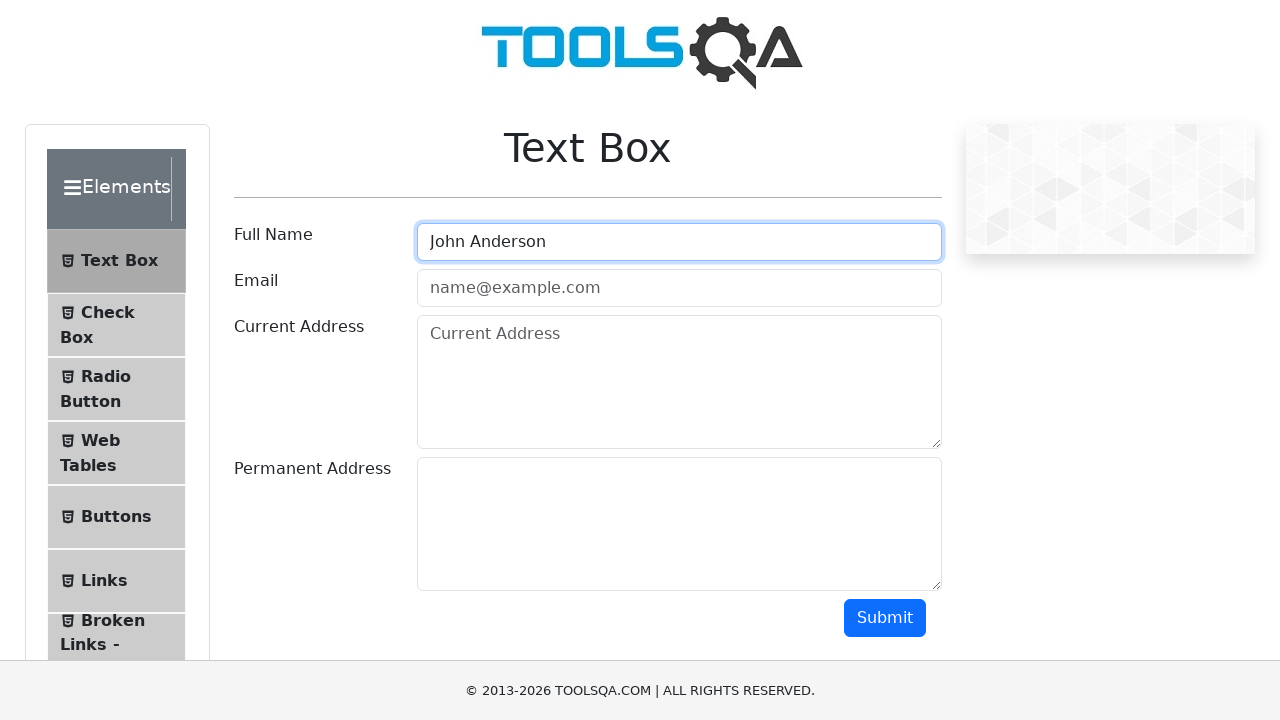

Filled email field with 'john.anderson@testmail.com' on #userEmail
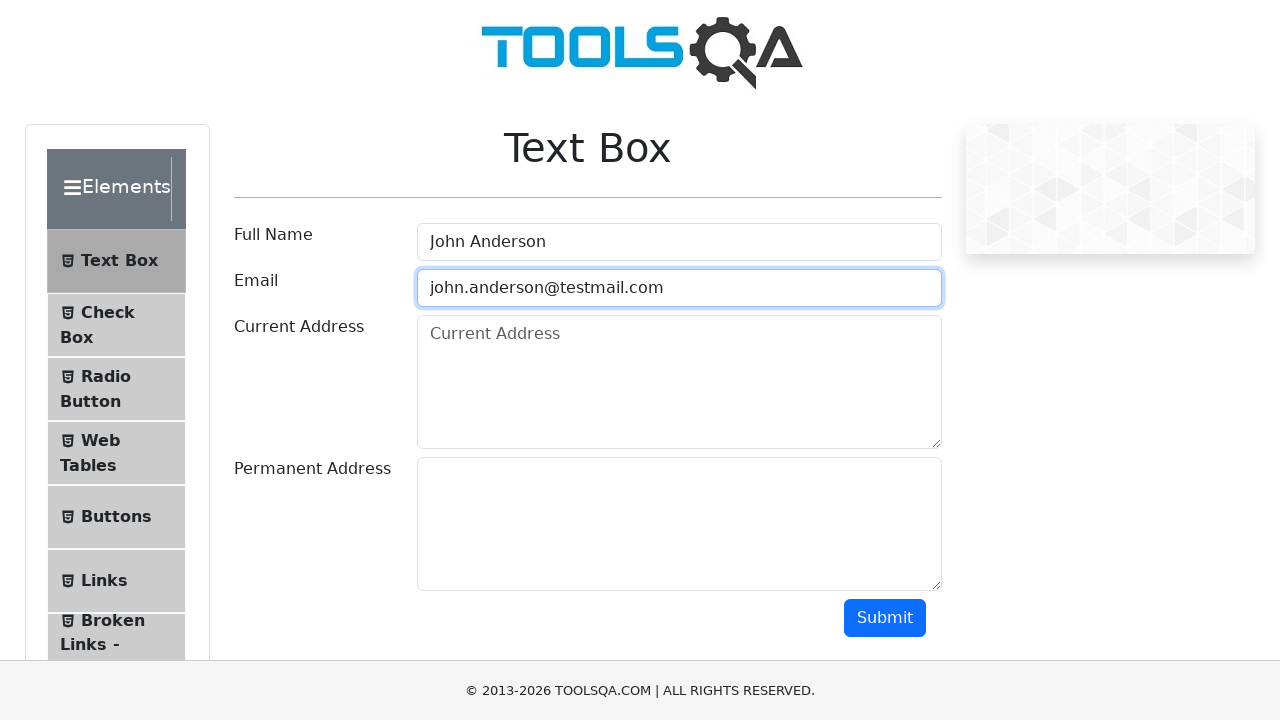

Filled current address field with '456 Oak Street, Boston, MA 02101' on #currentAddress
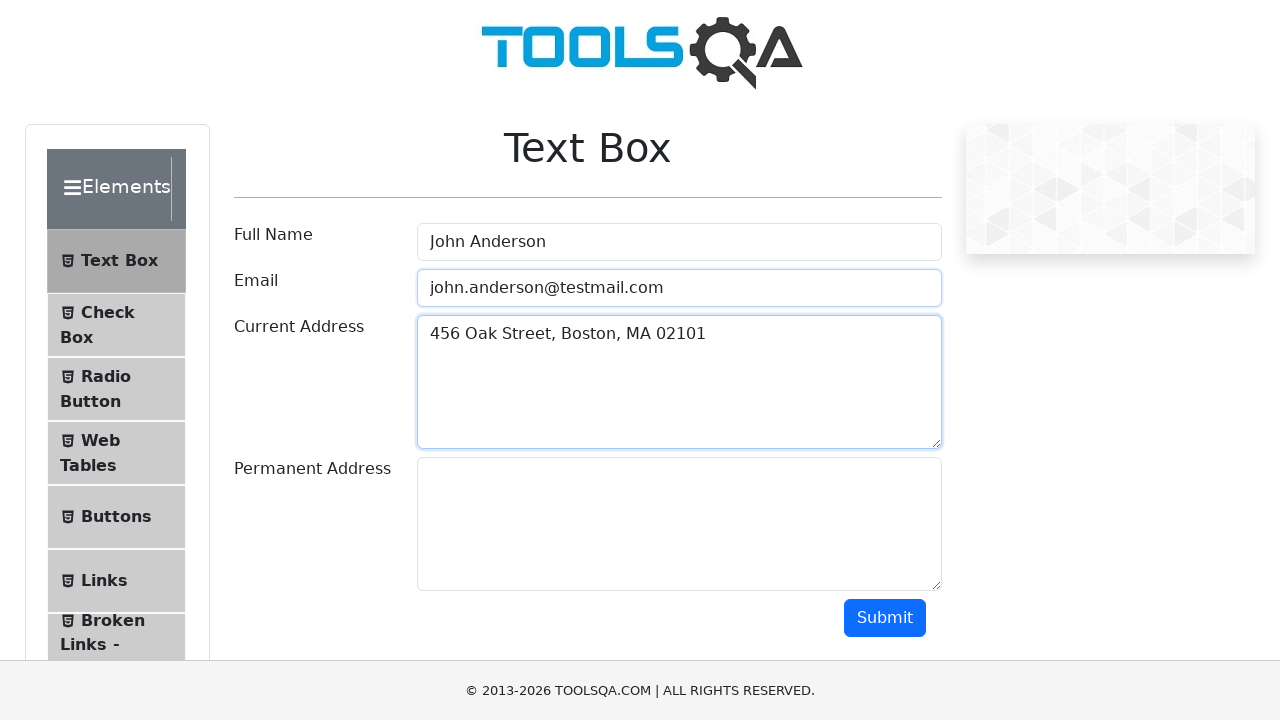

Filled permanent address field with '789 Pine Avenue, Chicago, IL 60601' on #permanentAddress
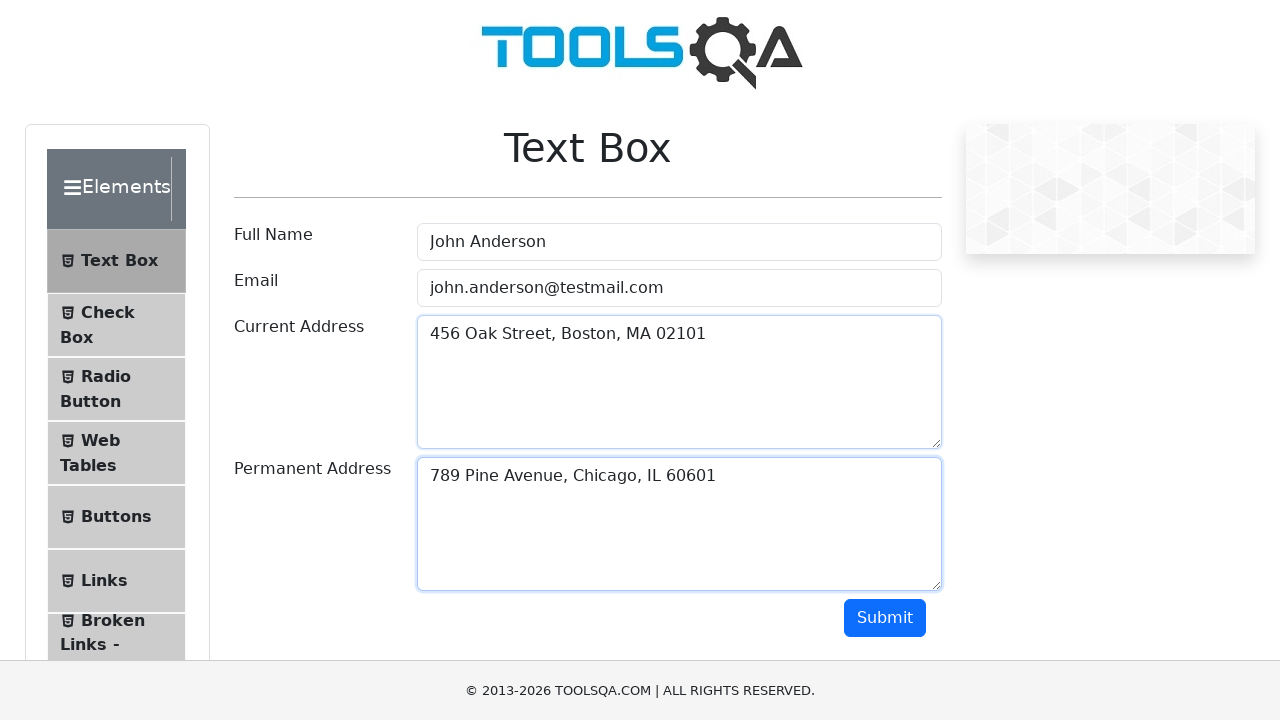

Clicked submit button to submit the form at (885, 618) on #submit
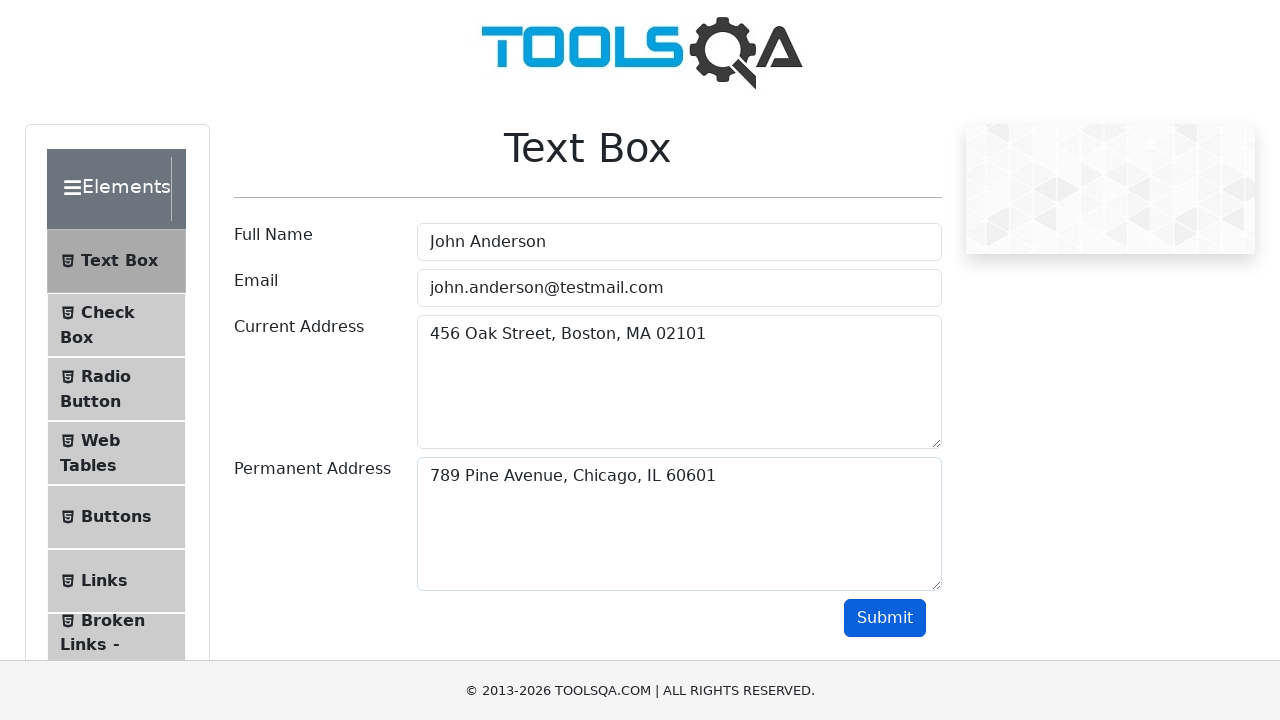

Output section loaded after form submission
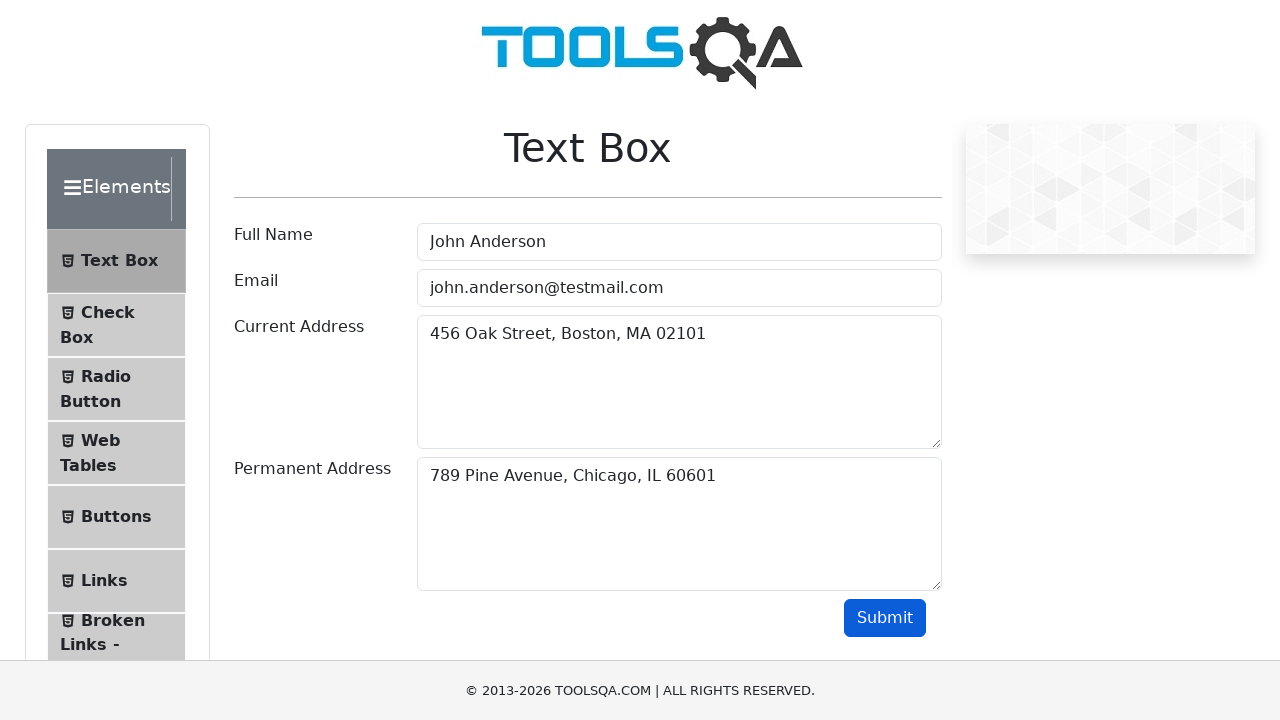

Verified username is displayed in response
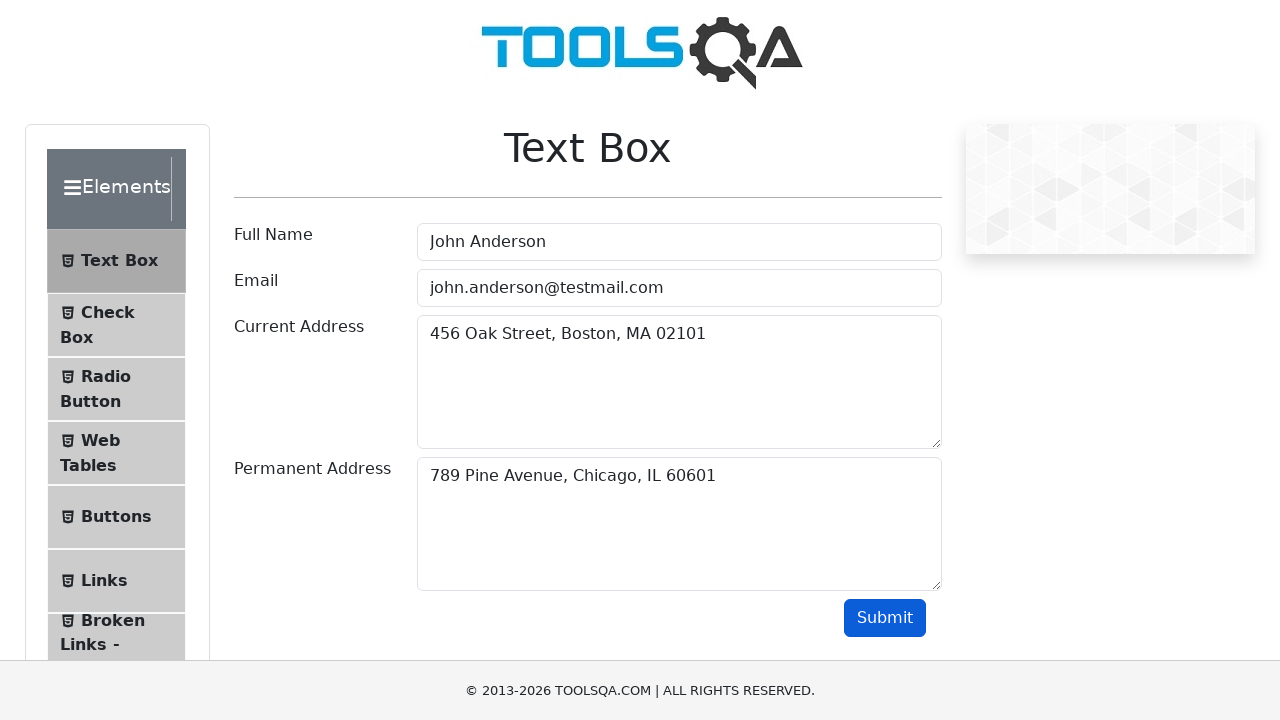

Verified email is displayed in response
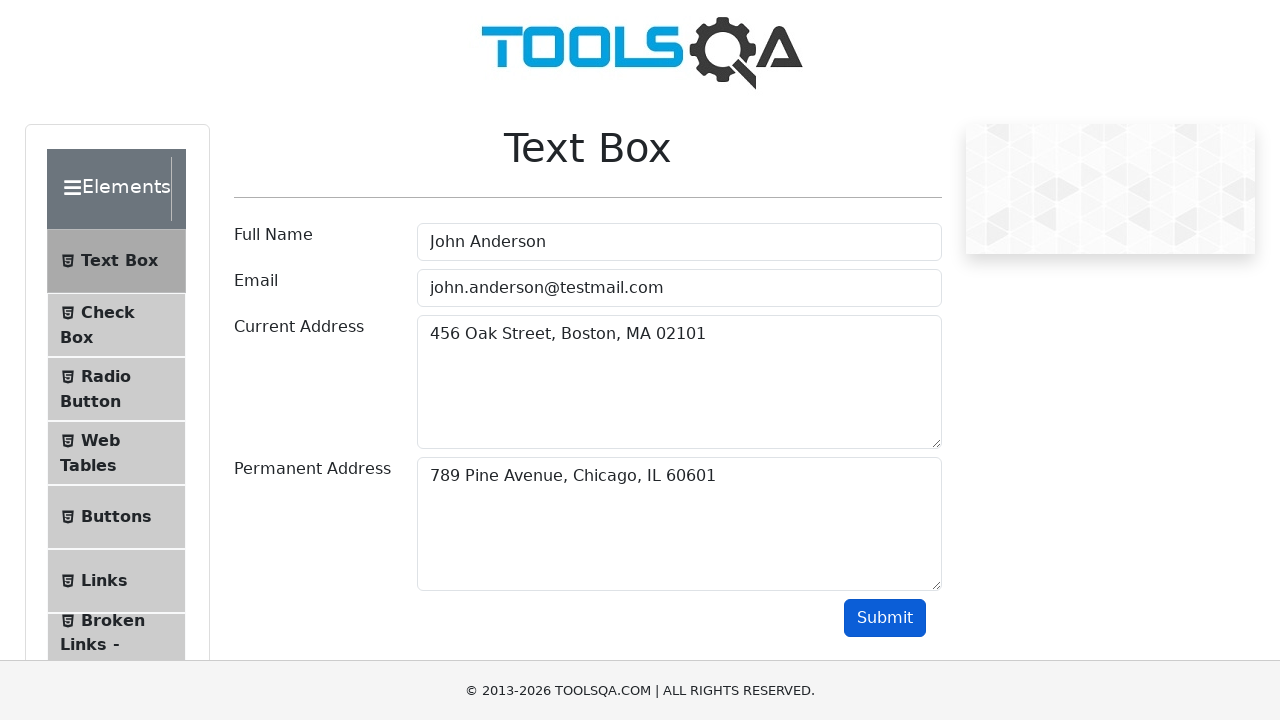

Verified current address is displayed in response
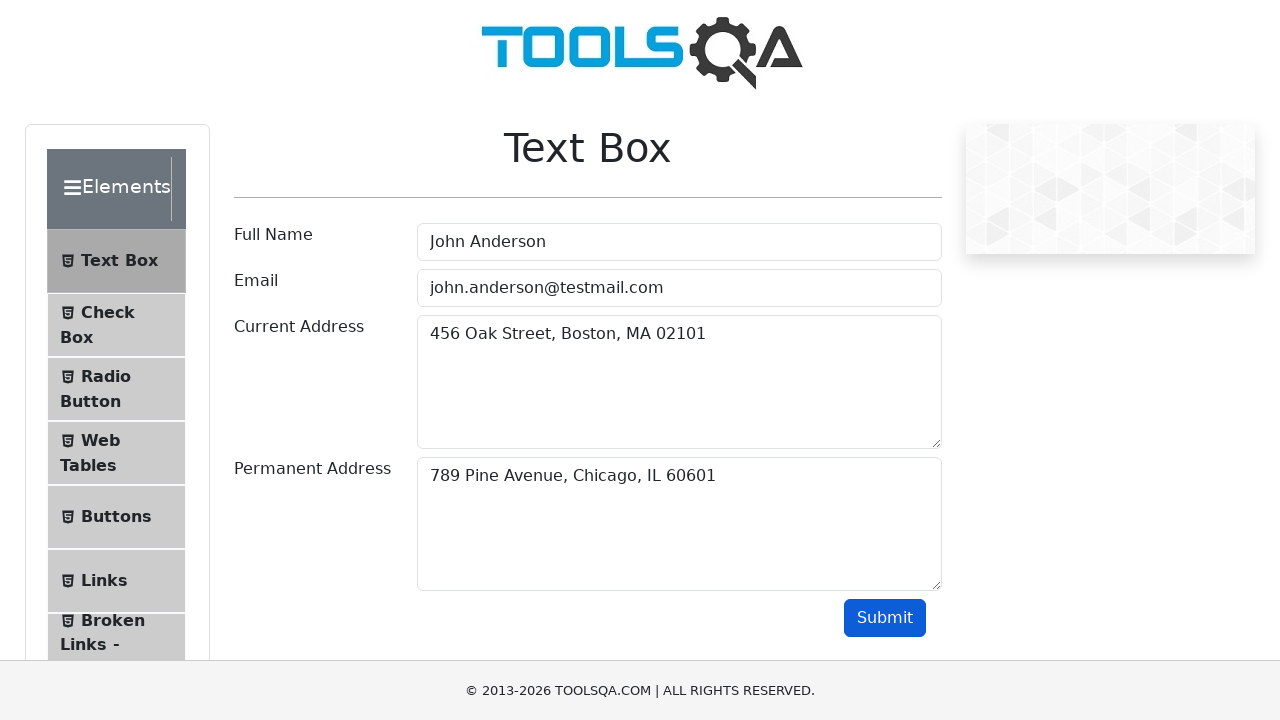

Verified permanent address is displayed in response
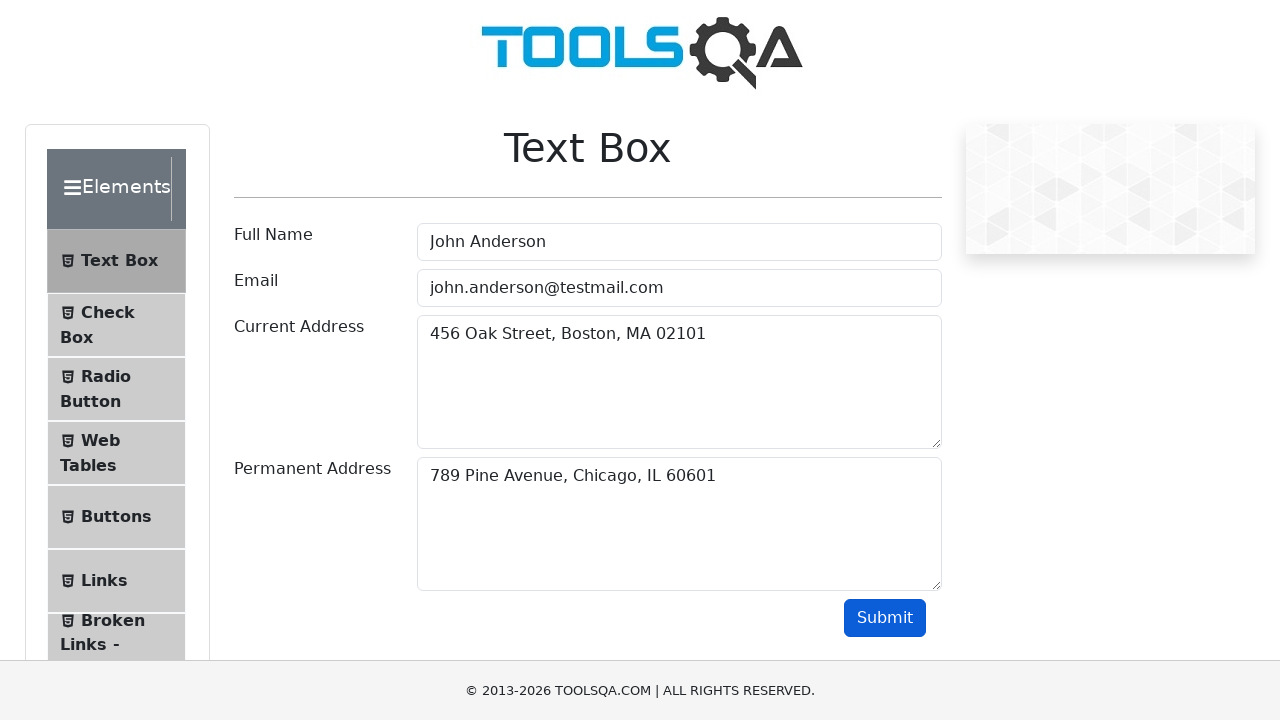

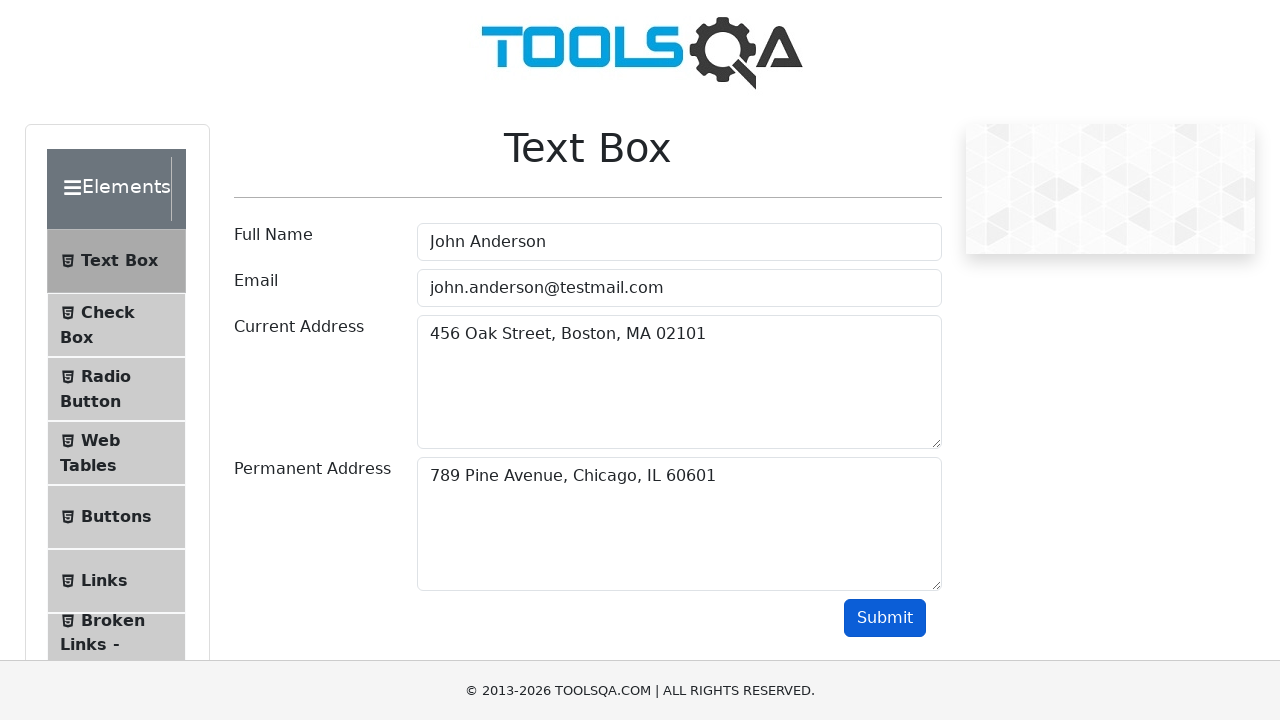